Tests the search button functionality by clicking it, then searching for drinks containing "caf" and verifying "Café" appears in results

Starting URL: https://elzarape.github.io/admin/modules/drinks/view/drink.html

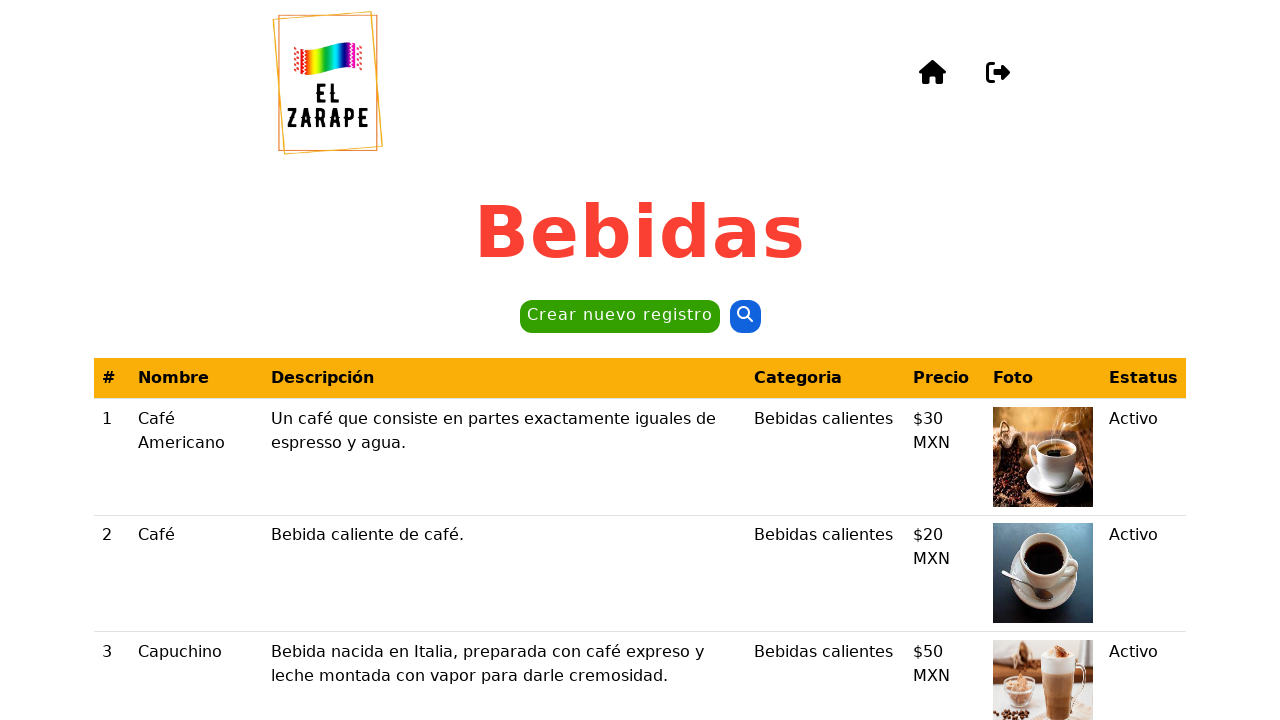

Clicked the search button at (745, 317) on internal:role=button >> nth=1
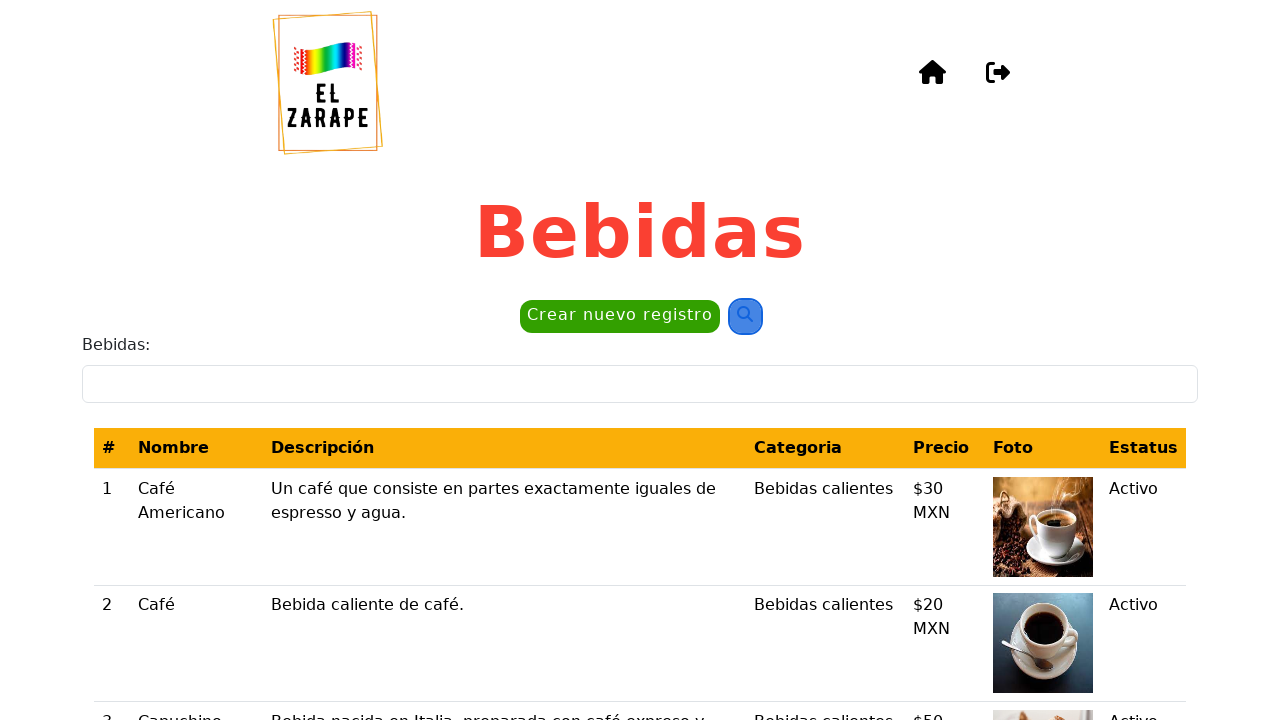

Clicked on the drinks search field at (640, 384) on internal:label="Bebidas:"i
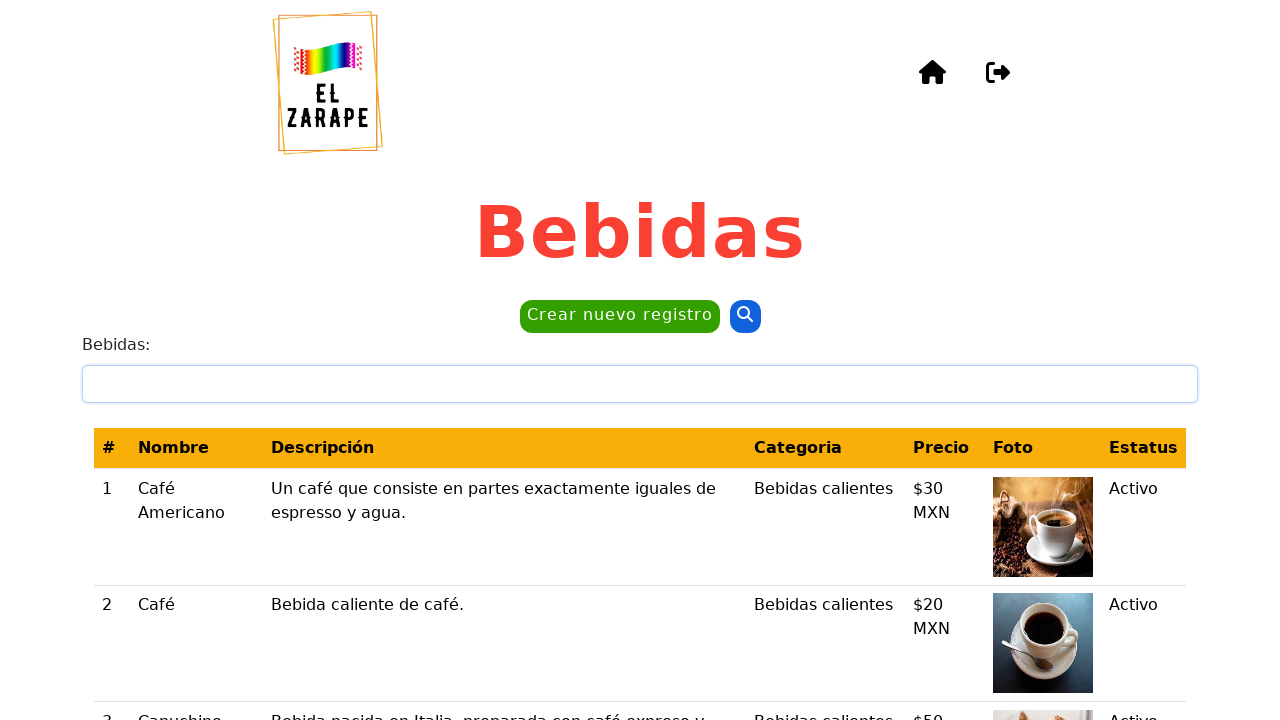

Filled search field with 'caf' on internal:label="Bebidas:"i
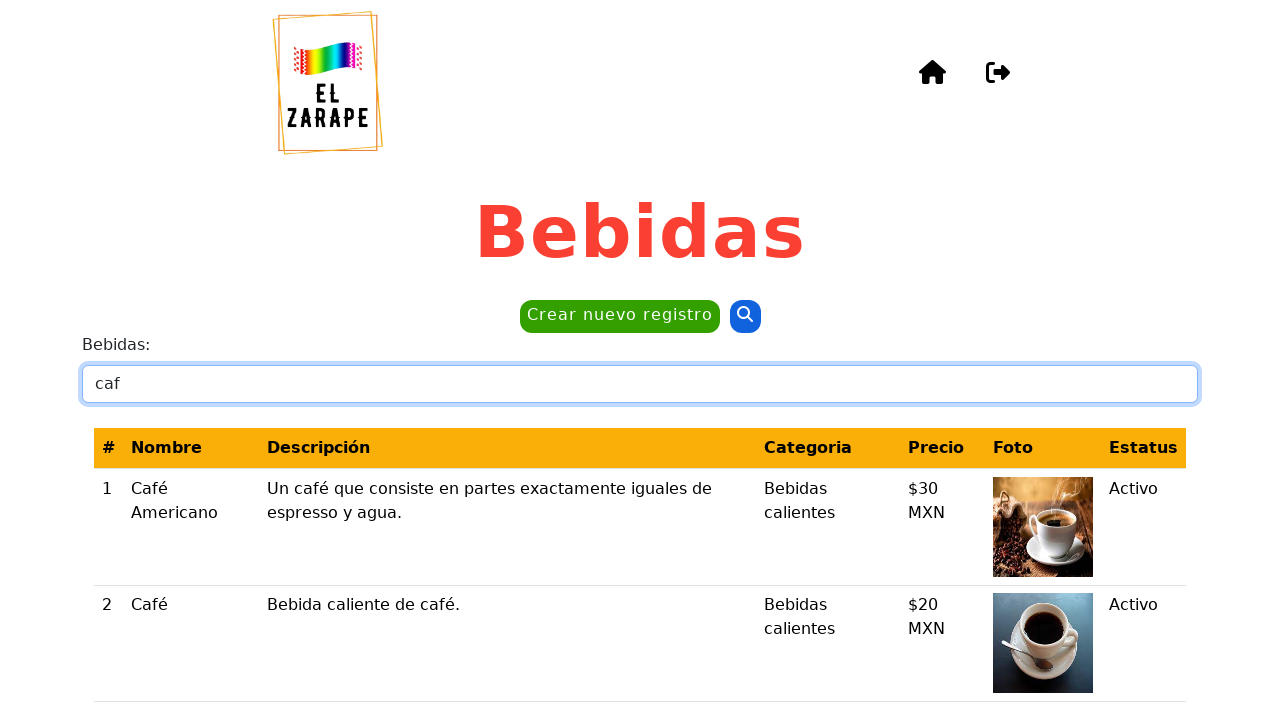

Clicked on 'Café' result cell to verify search functionality at (191, 643) on internal:role=cell[name="Café"s]
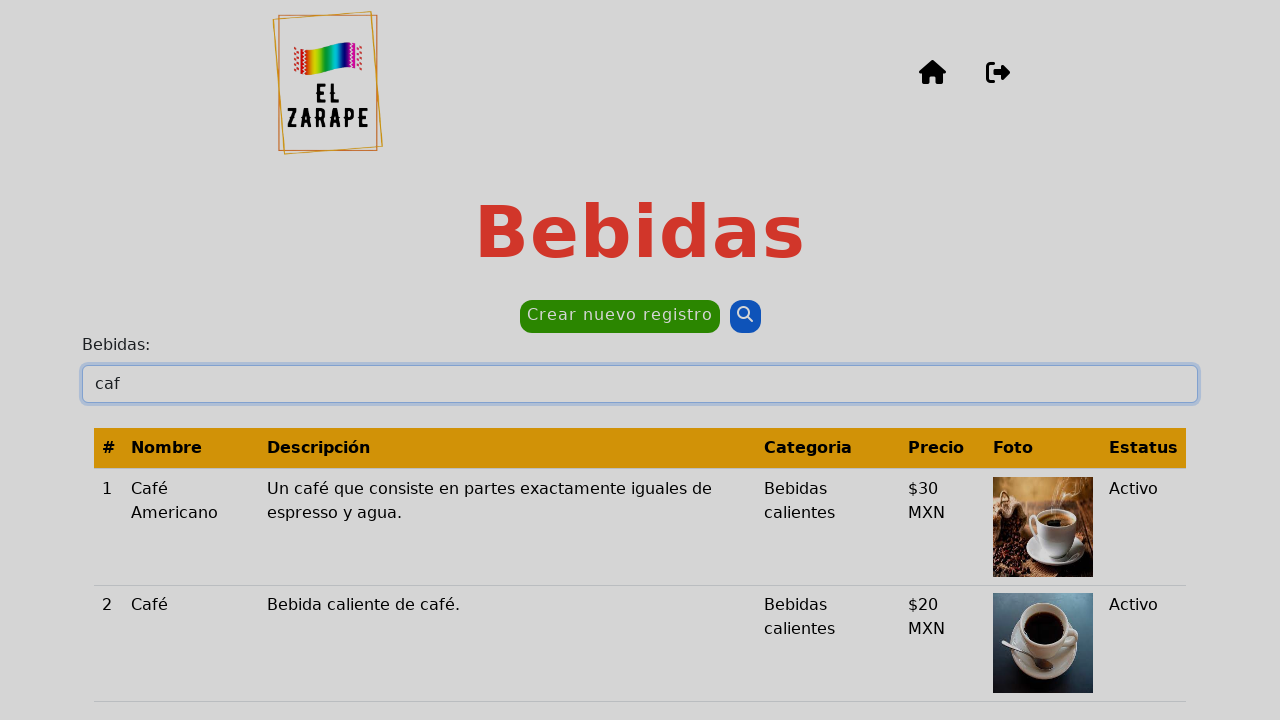

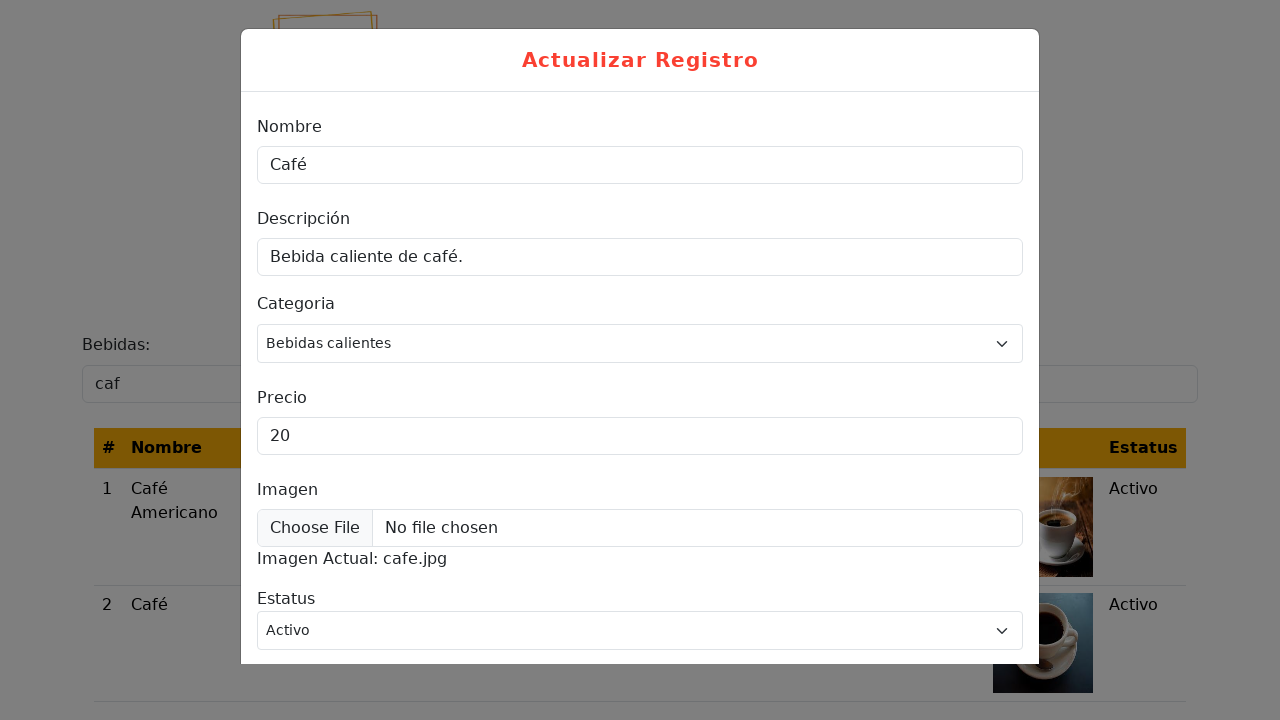